Navigates to Flipkart homepage and retrieves the current URL to verify successful navigation

Starting URL: https://www.flipkart.com/

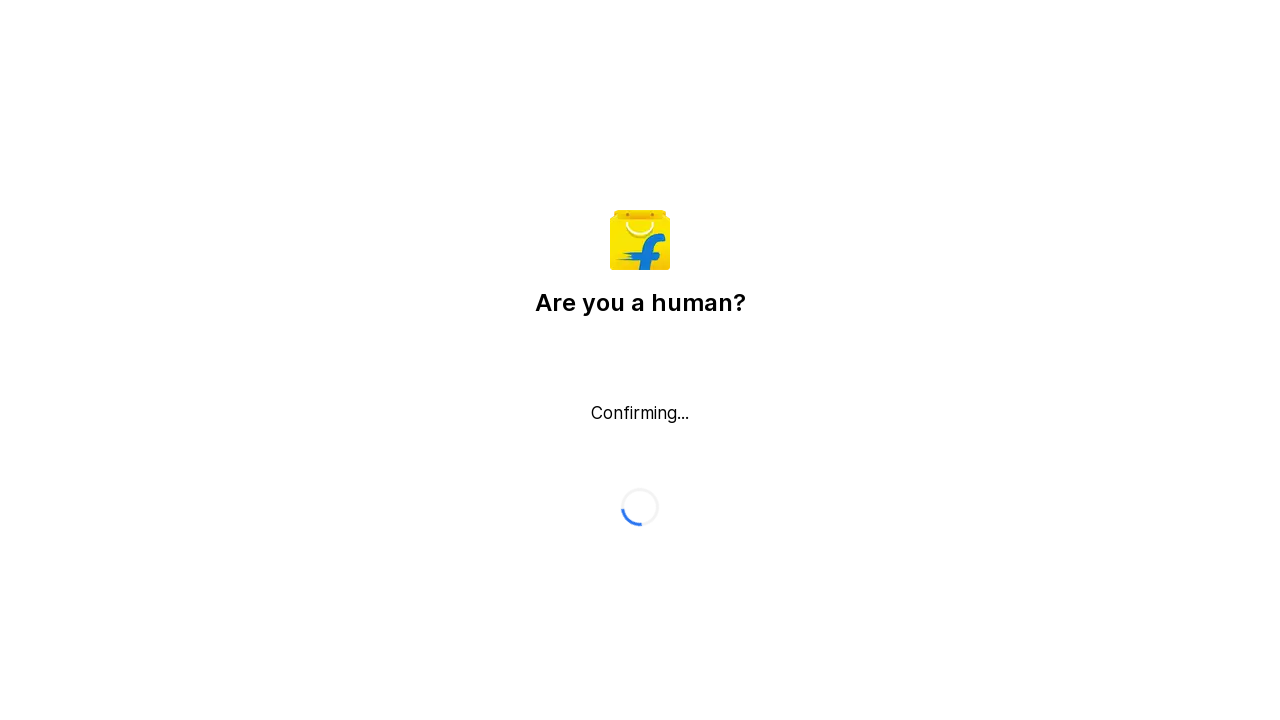

Waited for page to reach domcontentloaded state
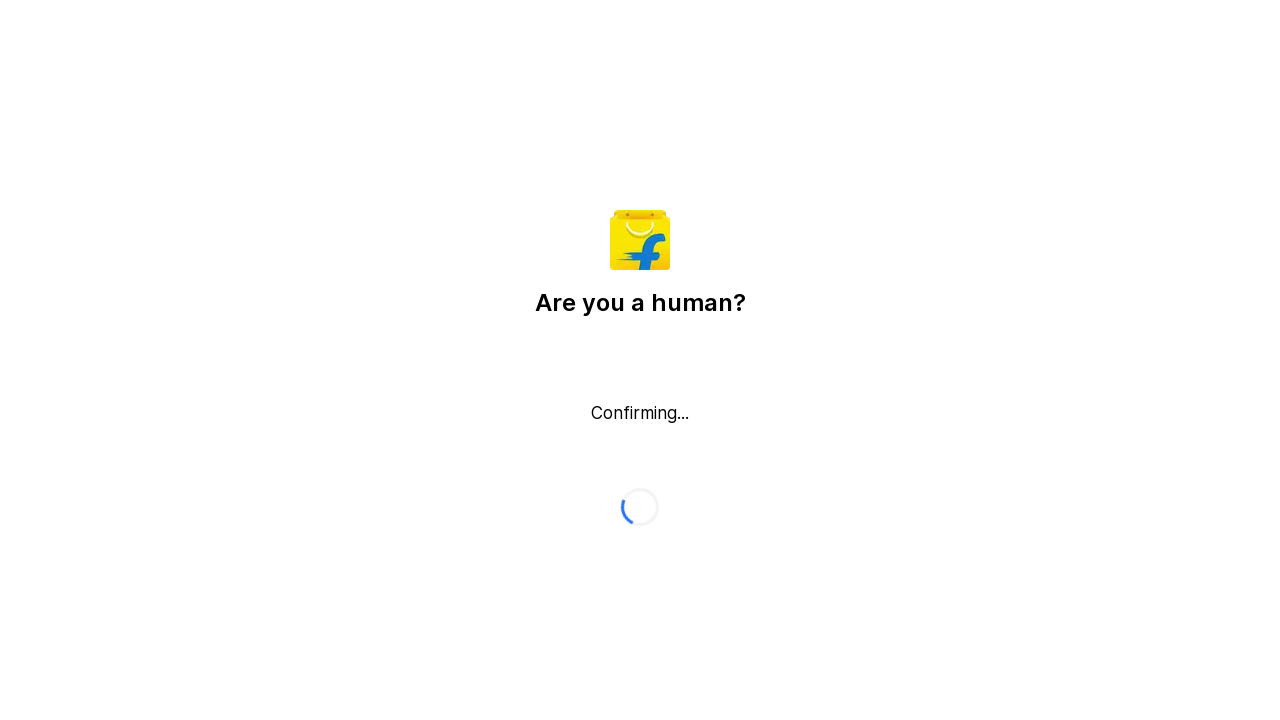

Retrieved current URL: https://www.flipkart.com/
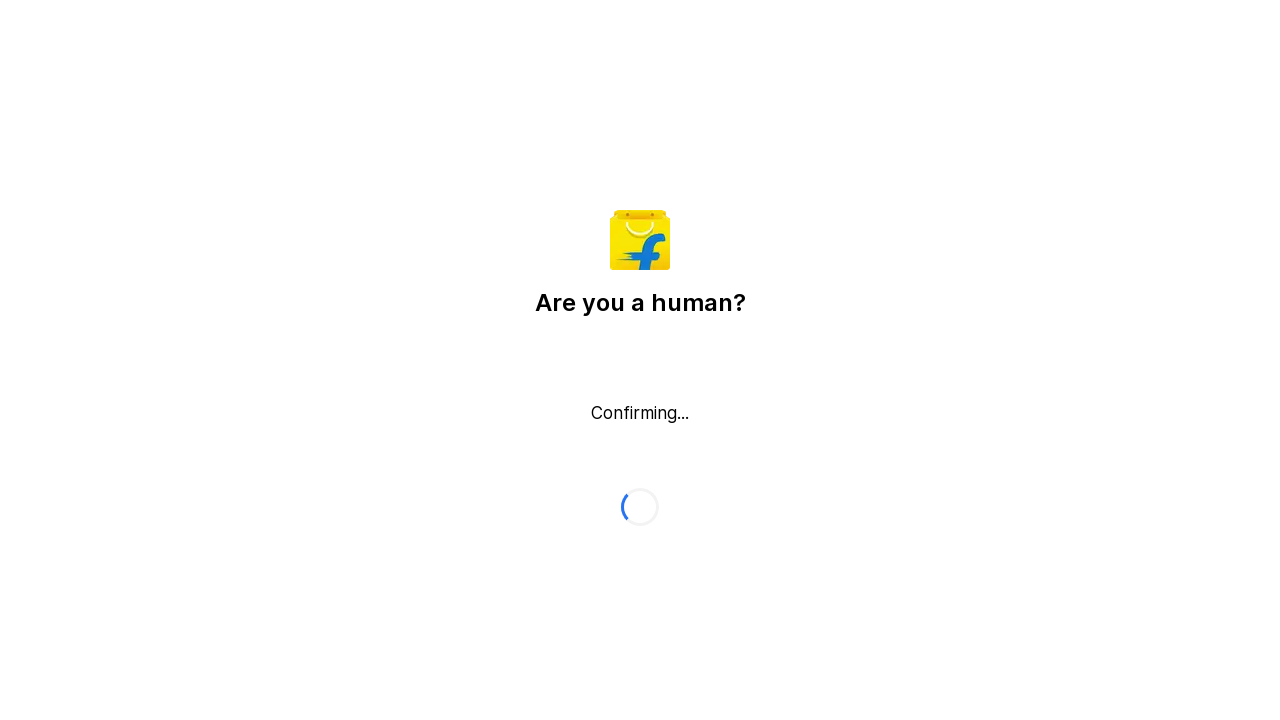

Verified that current URL contains 'flipkart.com'
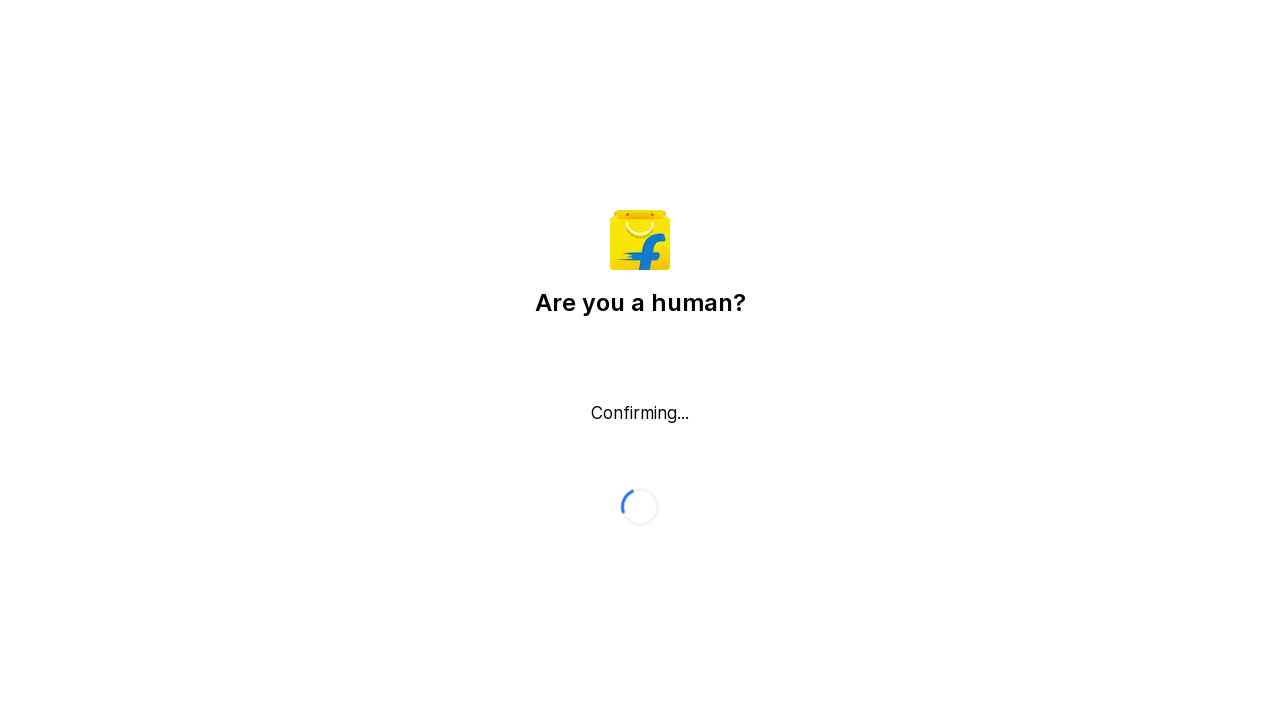

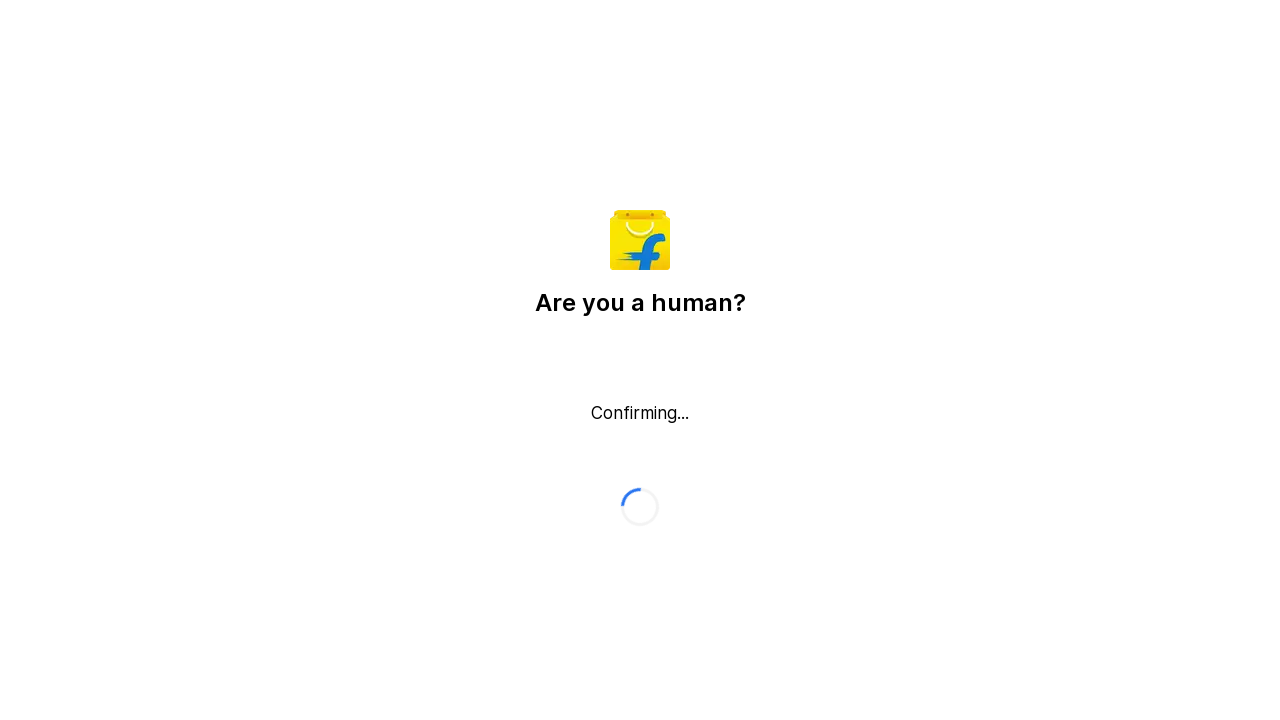